Tests handling of JavaScript prompt dialog by accepting it with a custom input value "Vidya"

Starting URL: https://www.leafground.com/alert.xhtml

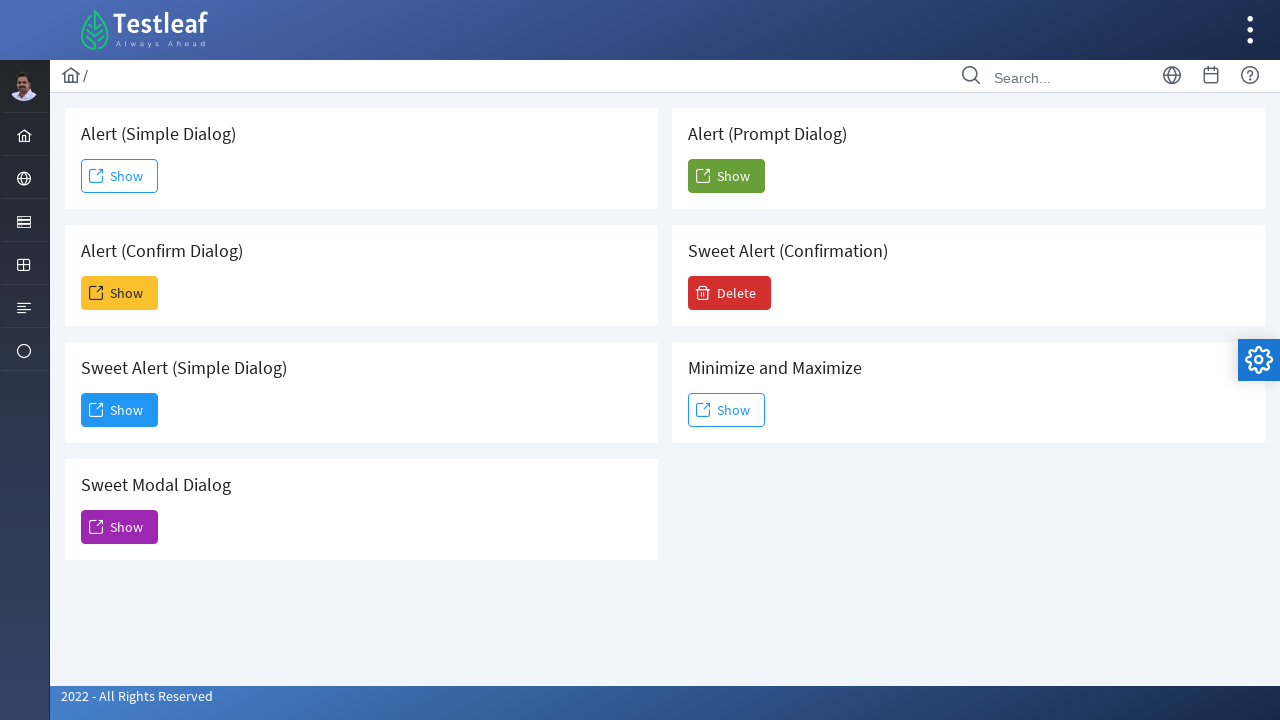

Set up dialog handler to accept prompt with 'Vidya'
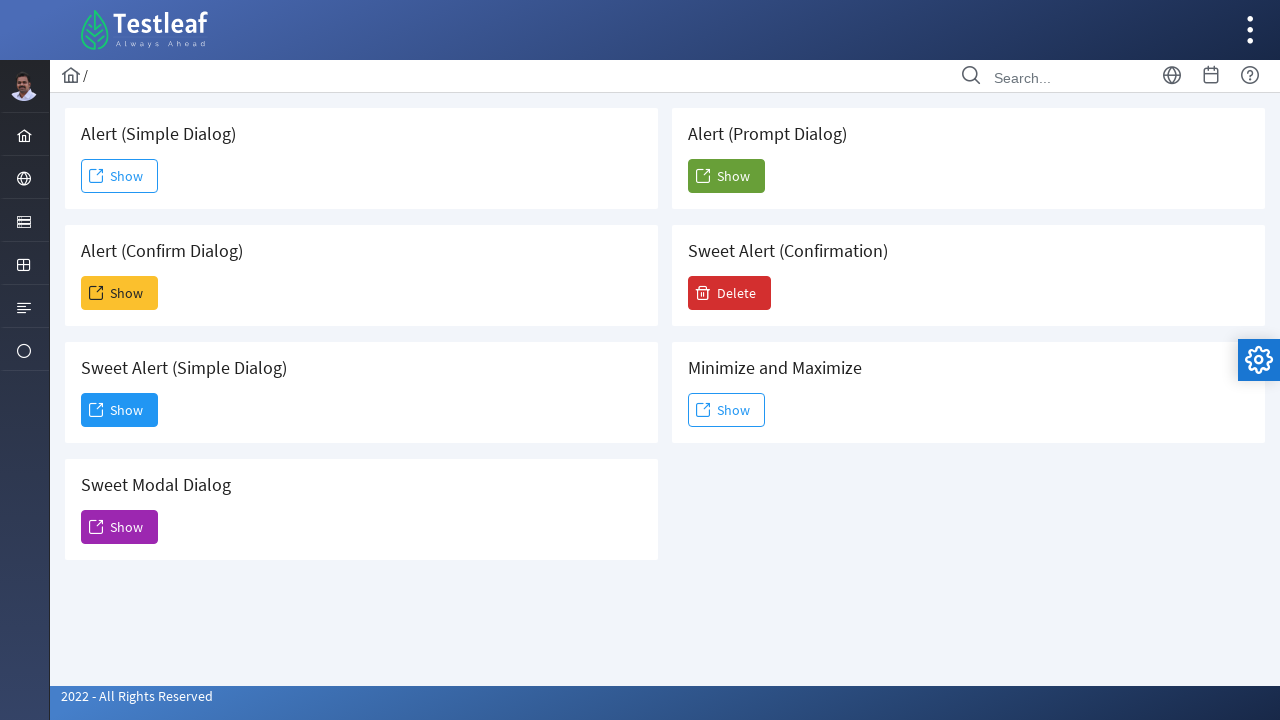

Located the prompt dialog card
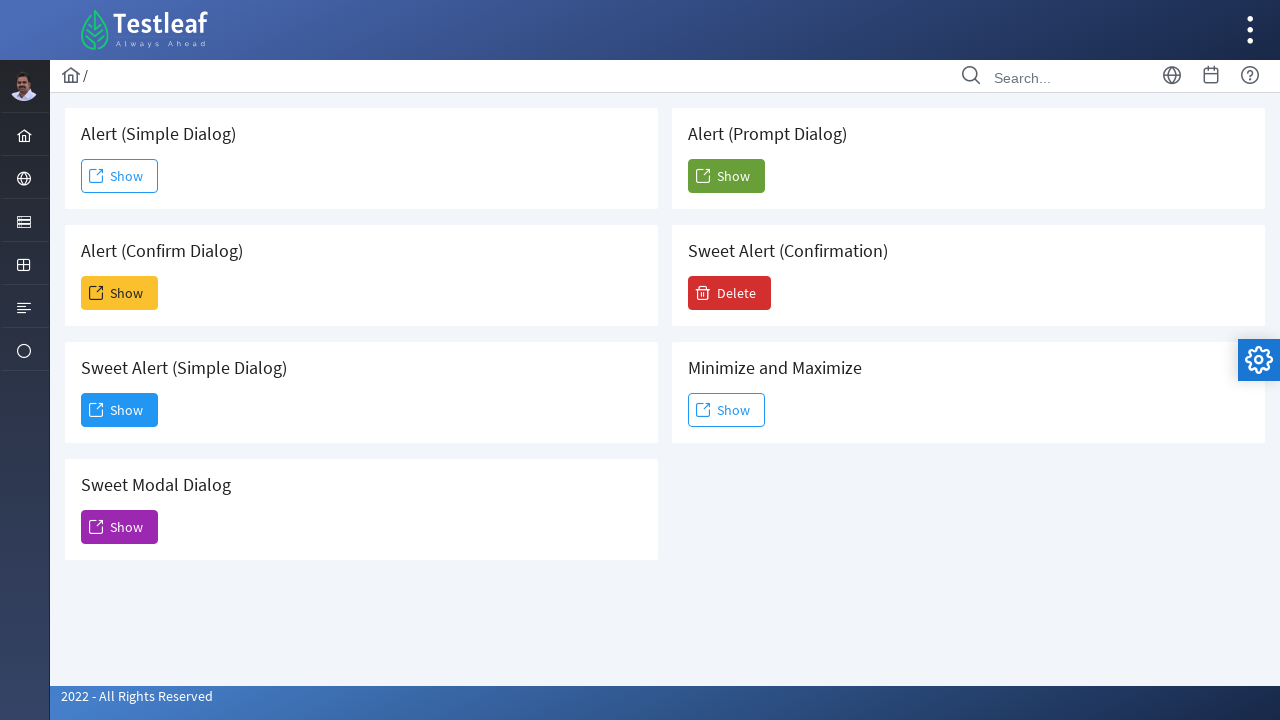

Clicked Show button to trigger prompt dialog at (726, 176) on .card >> internal:has-text="Alert (Prompt Dialog)"i >> button >> internal:has-te
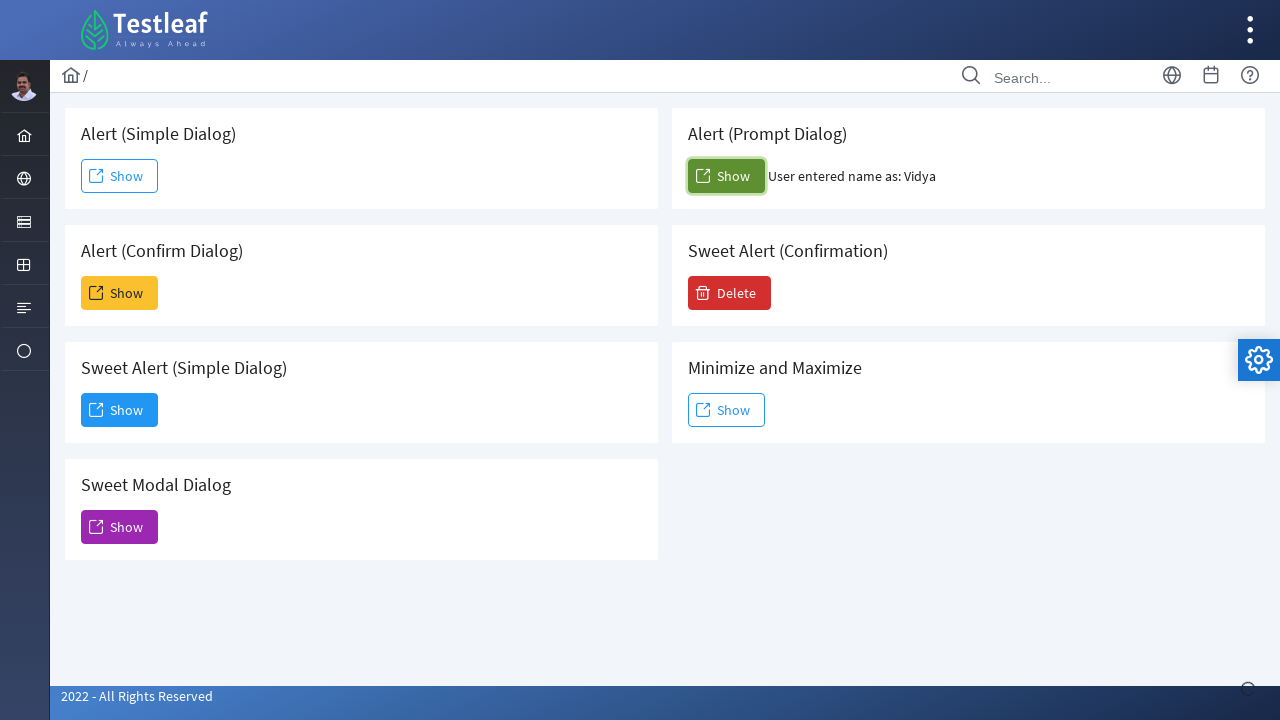

Waited for dialog interaction to complete
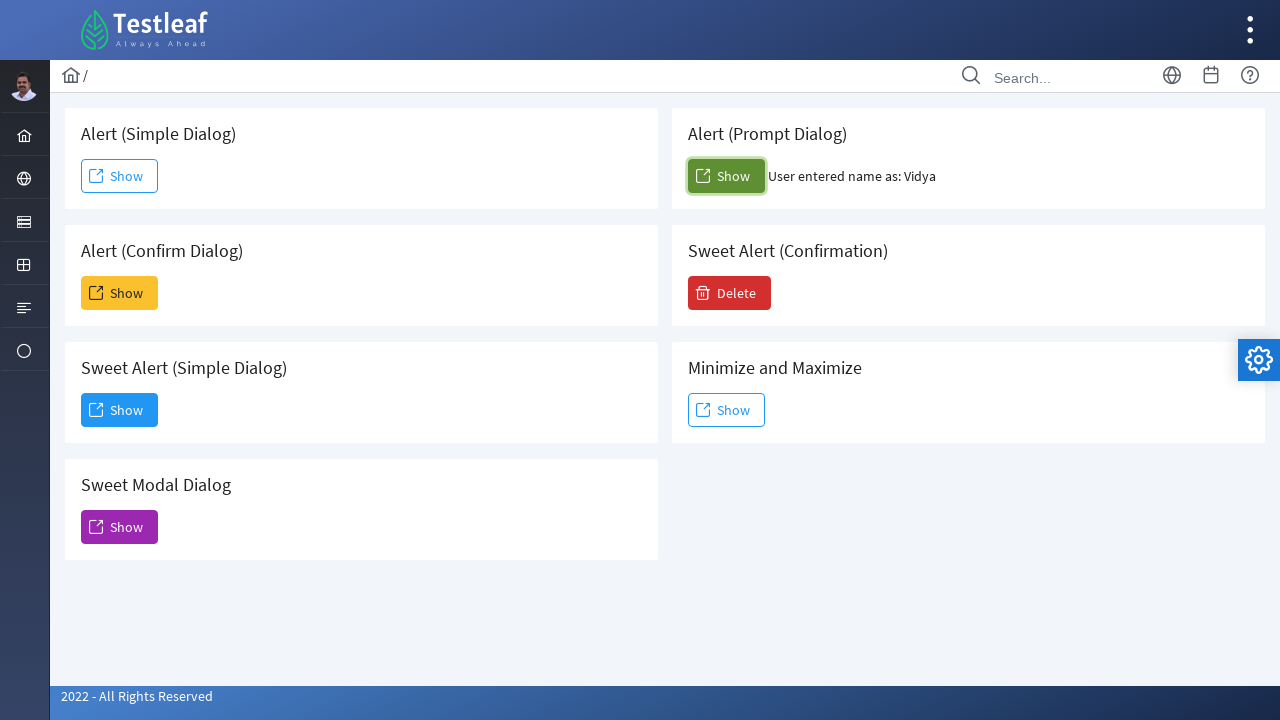

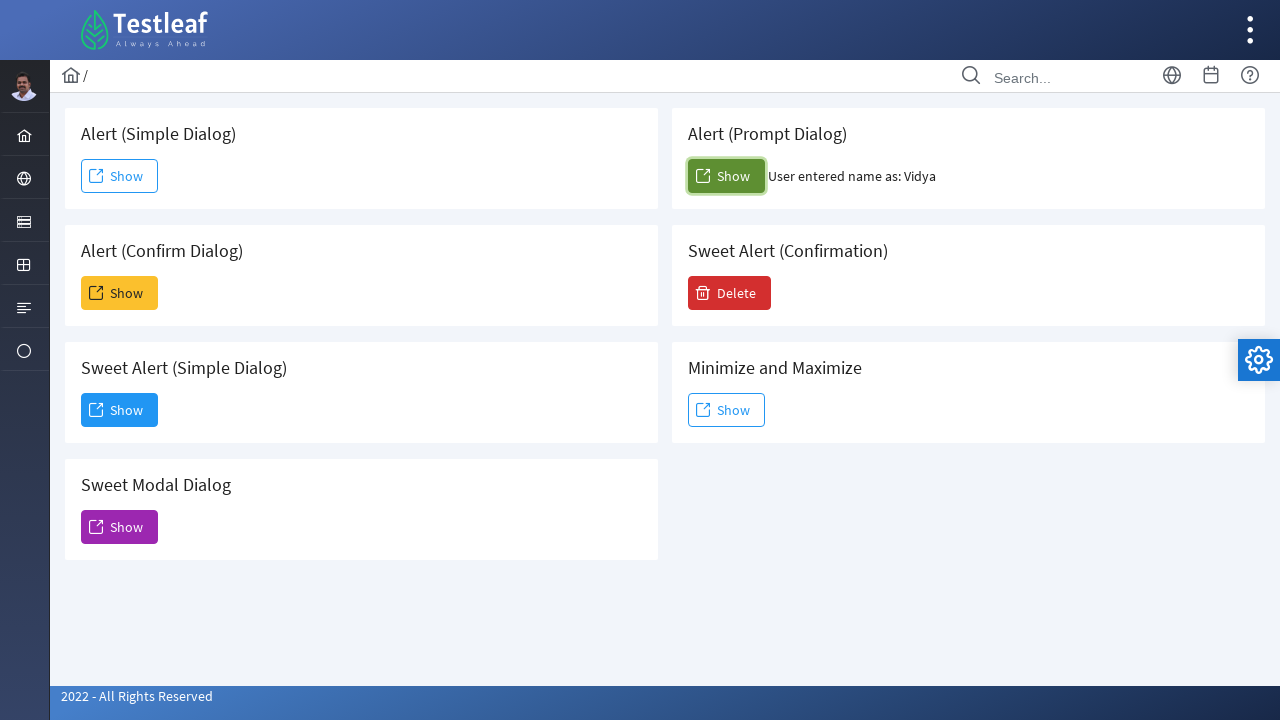